Solves a math problem by reading two numbers from the page, calculating their sum, selecting the result from a dropdown, and submitting the form

Starting URL: http://suninjuly.github.io/selects2.html

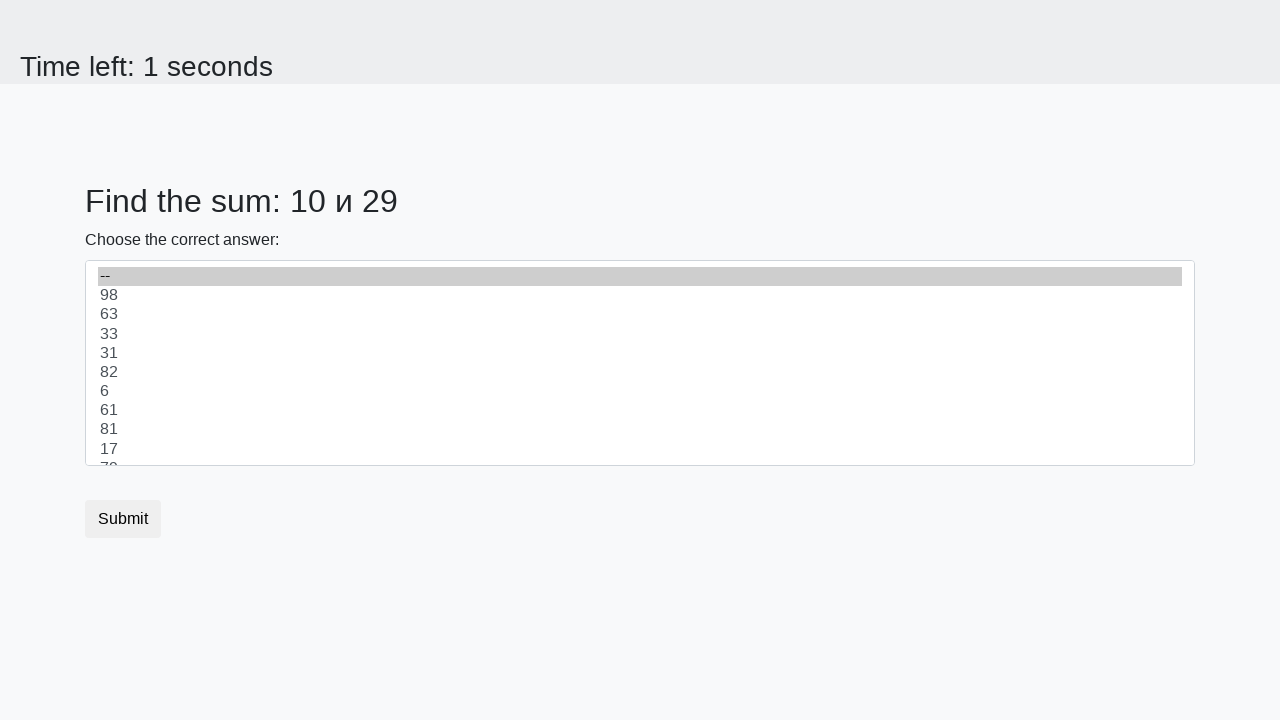

Retrieved first number from #num1 element
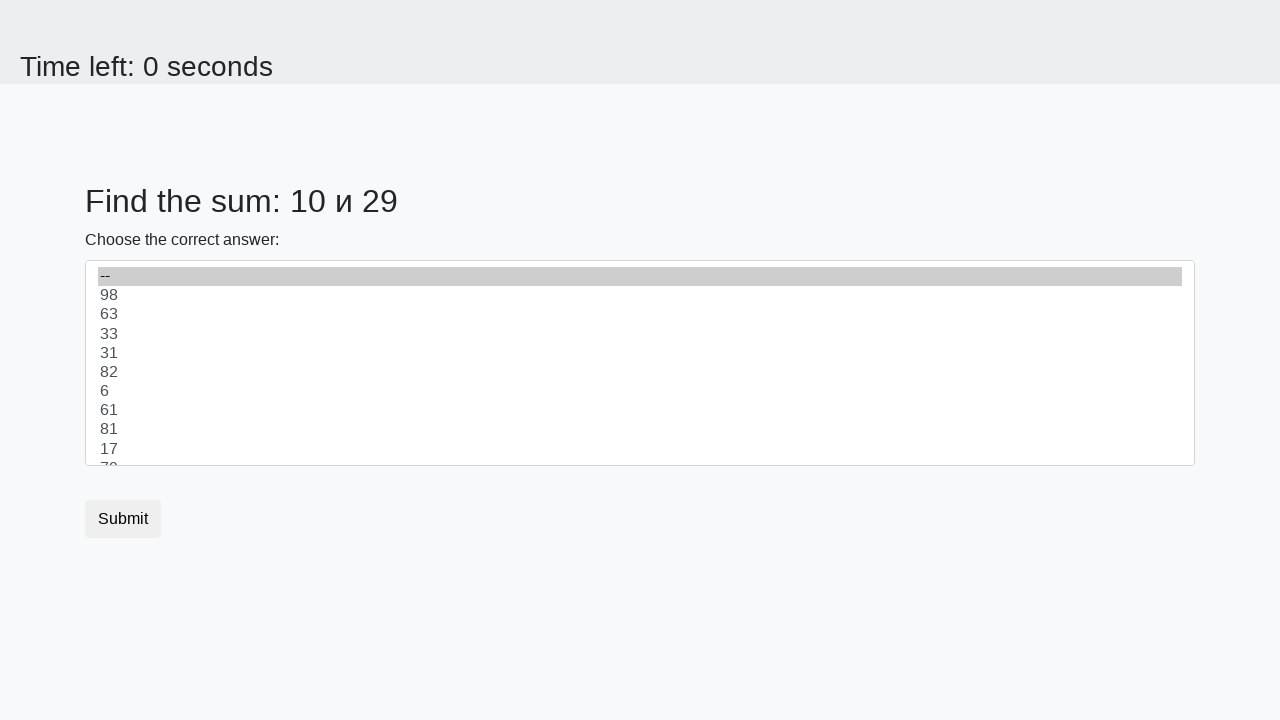

Retrieved second number from #num2 element
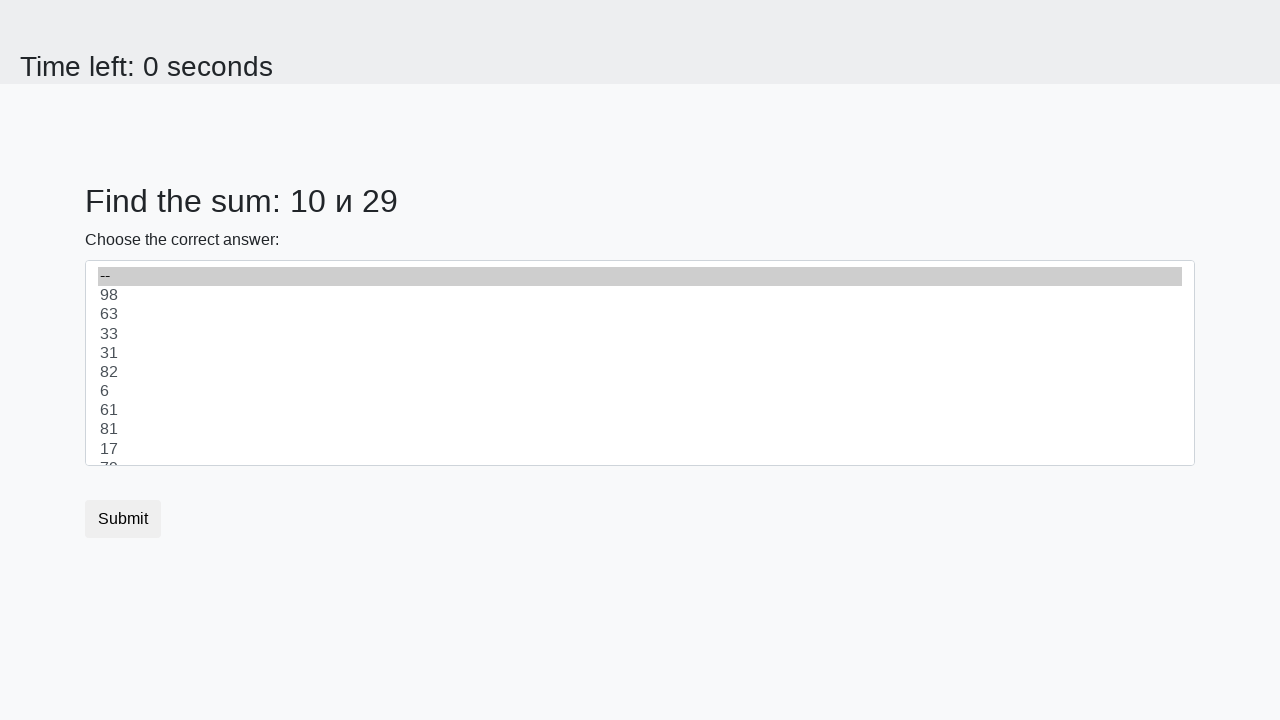

Calculated sum: 10 + 29 = 39
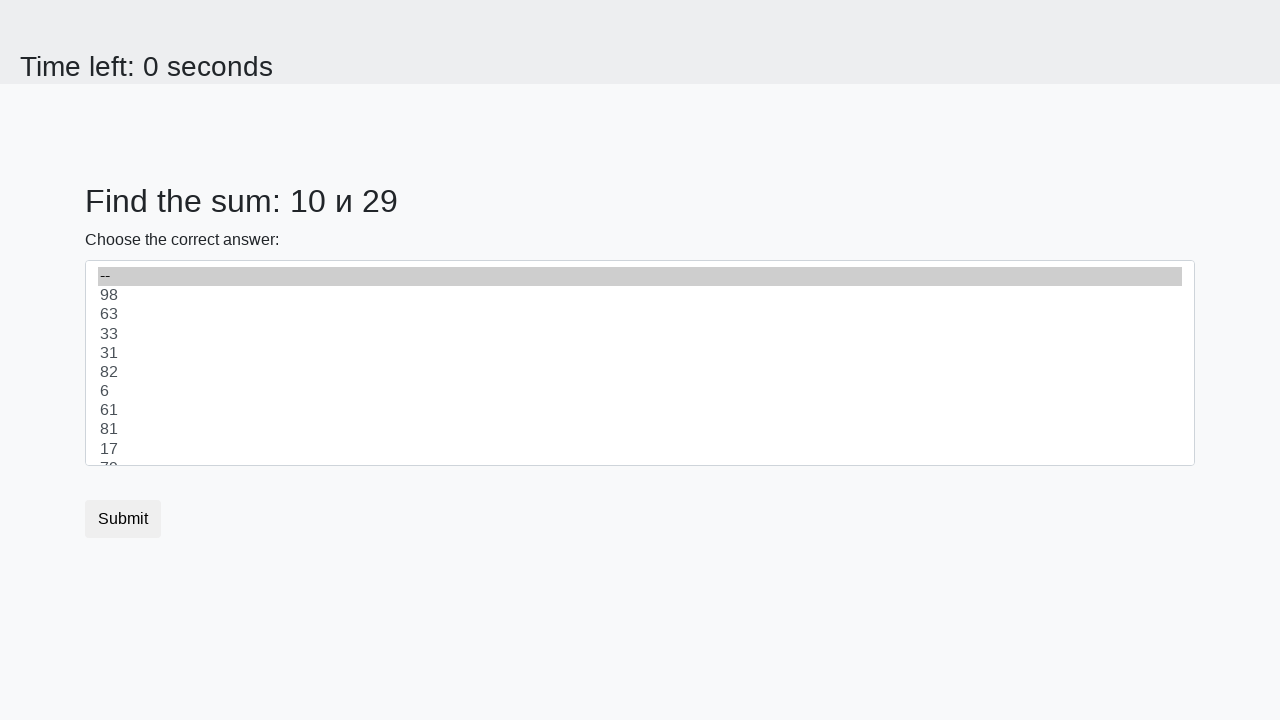

Selected calculated result '39' from dropdown on select
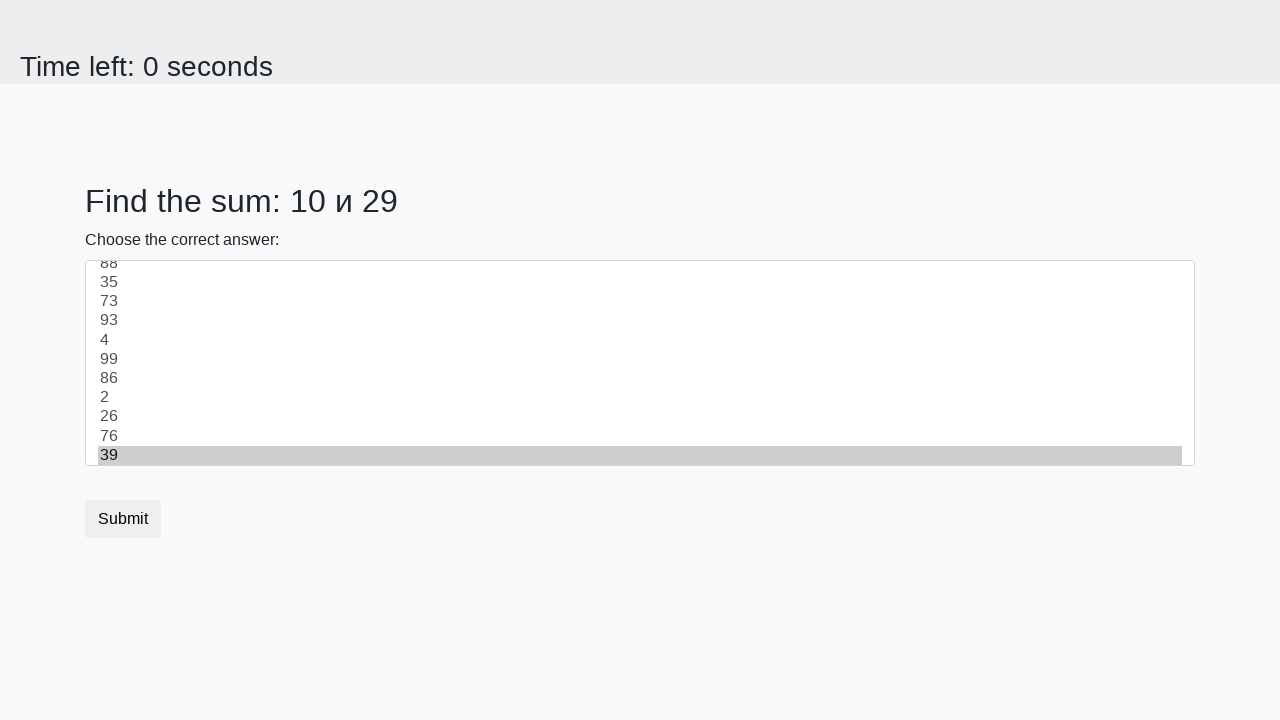

Clicked submit button to submit the form at (123, 519) on .btn.btn-default
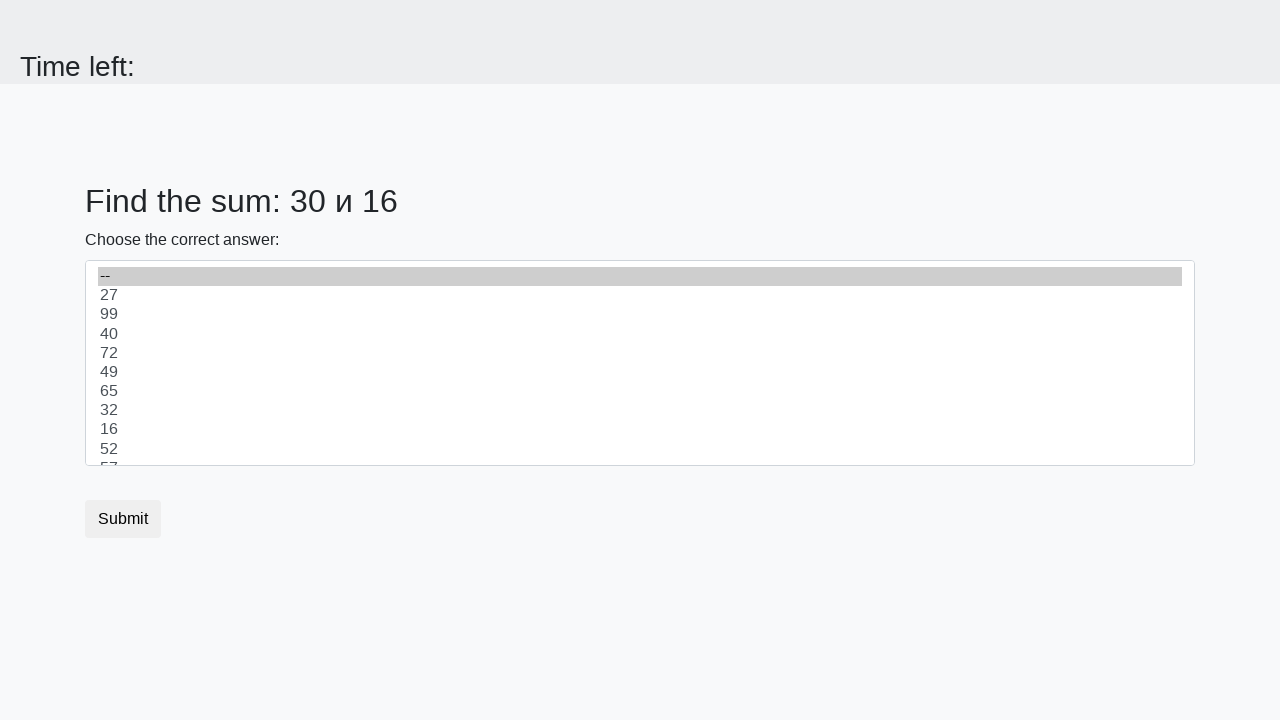

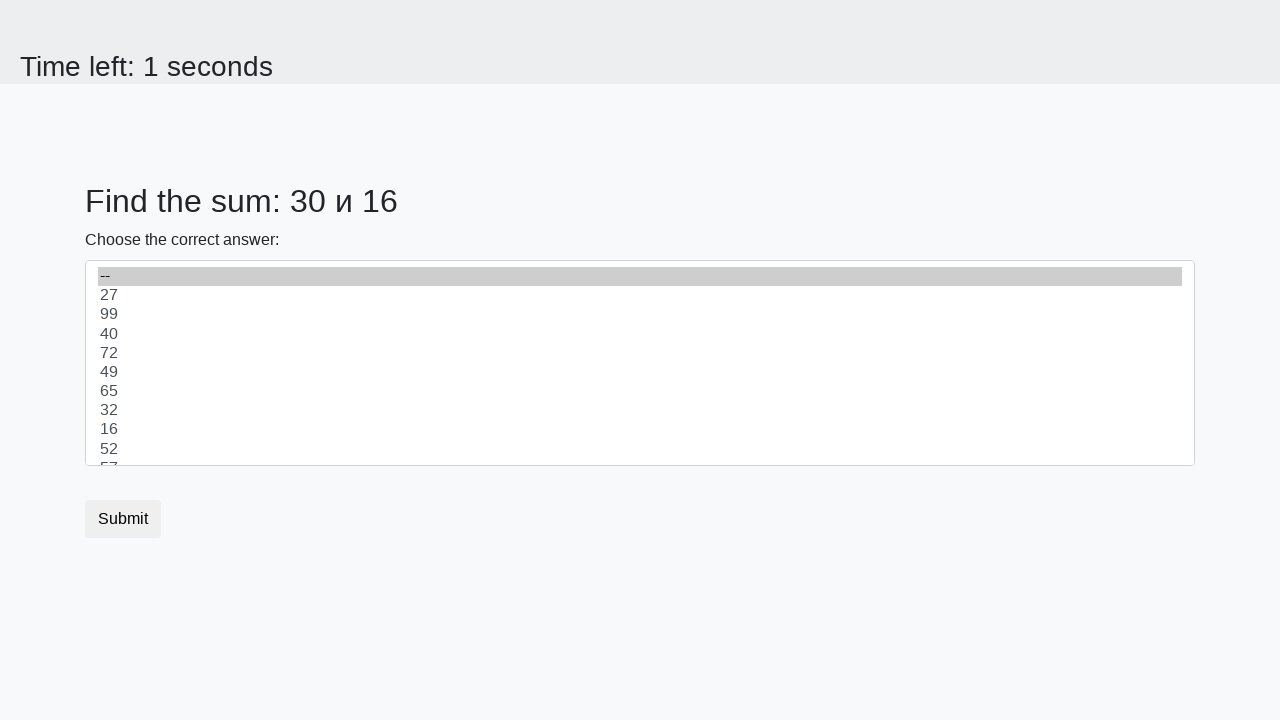